Tests that the text input field is cleared after adding a todo item

Starting URL: https://demo.playwright.dev/todomvc

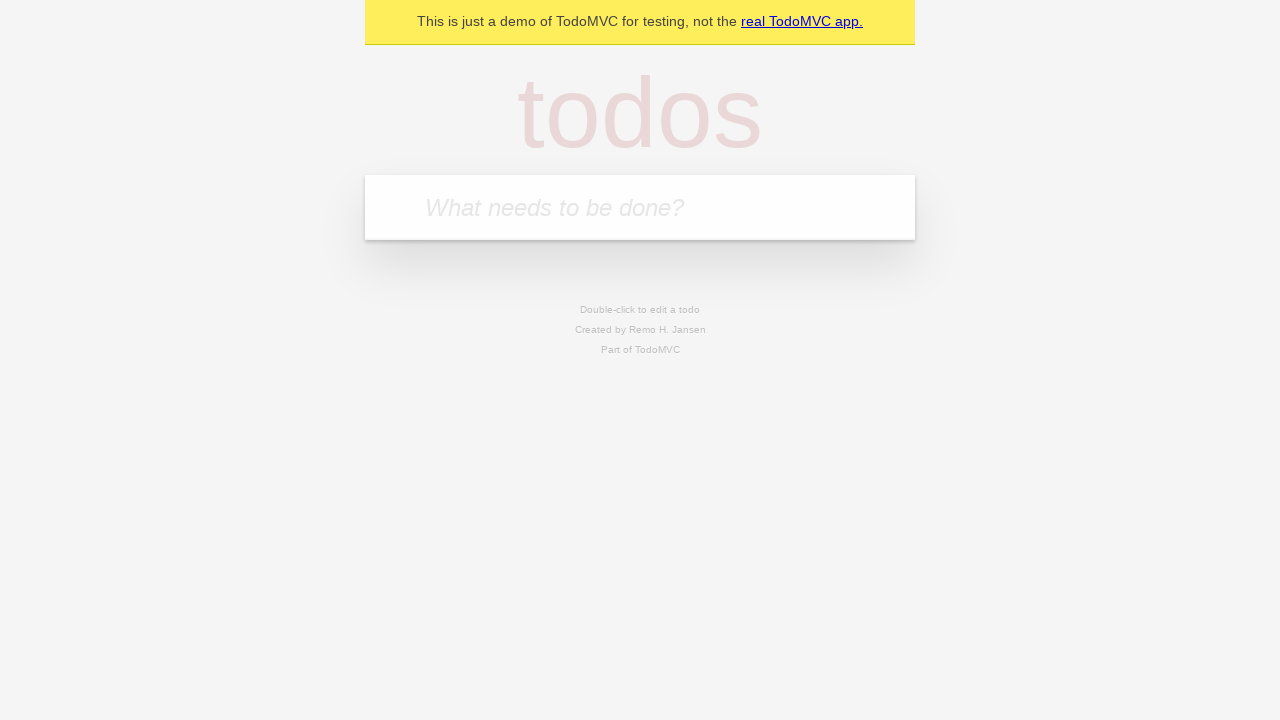

Filled todo input field with 'watch monty python' on internal:attr=[placeholder="What needs to be done?"i]
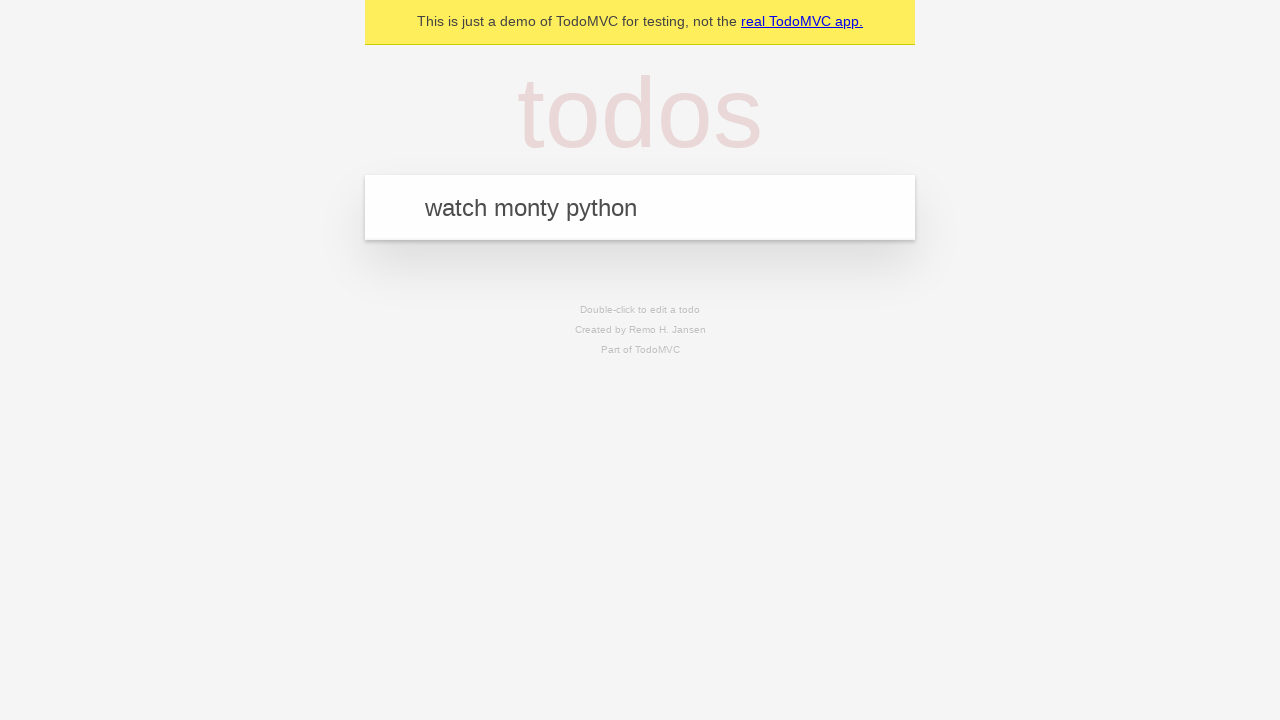

Pressed Enter to add todo item on internal:attr=[placeholder="What needs to be done?"i]
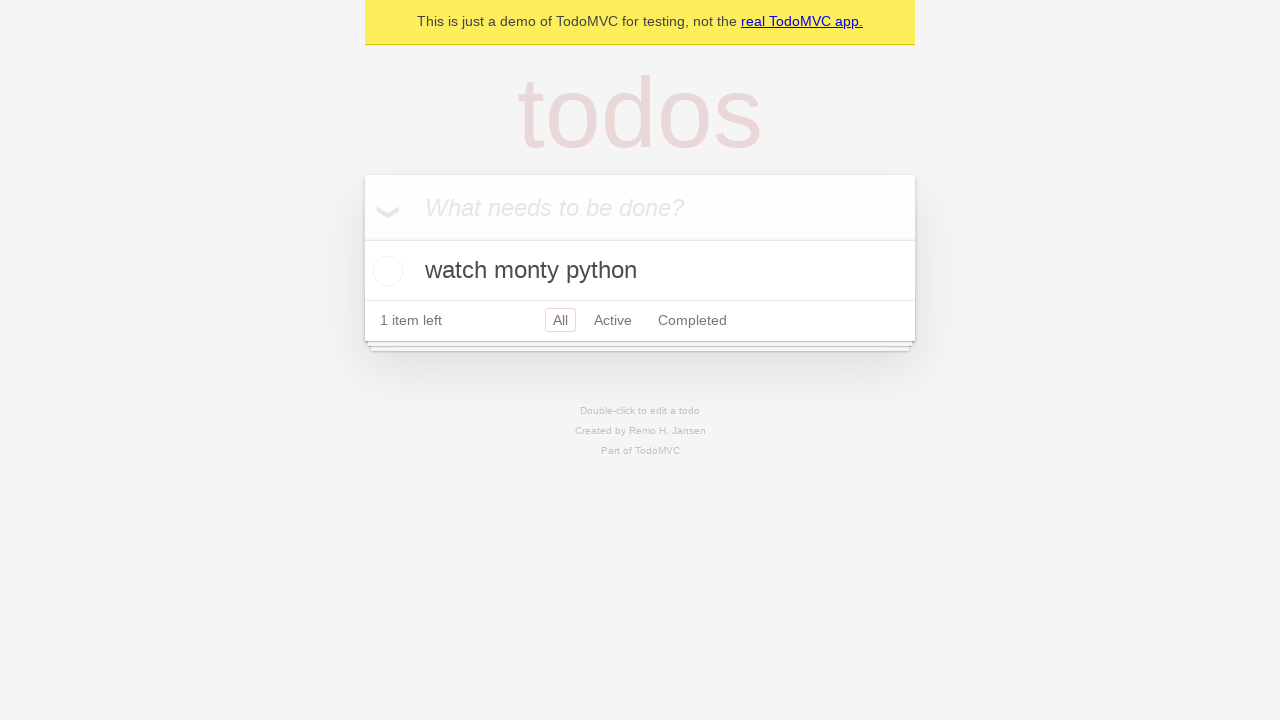

Todo item appeared in the list
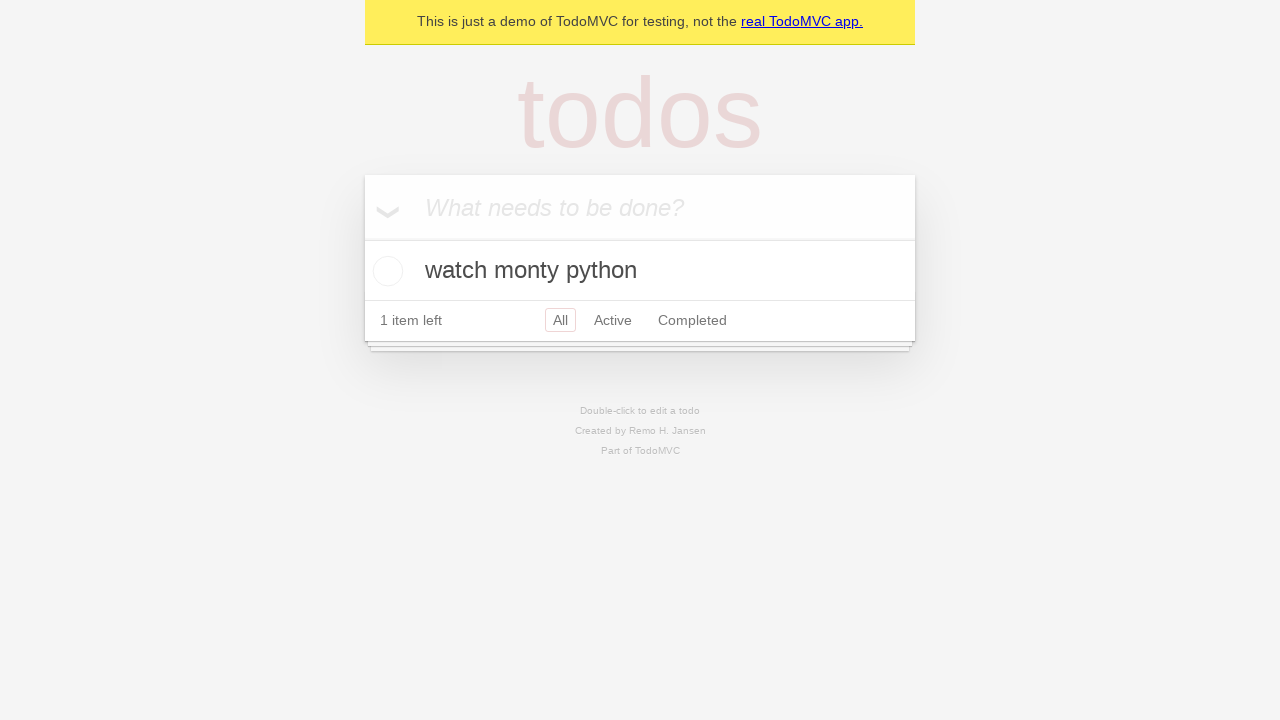

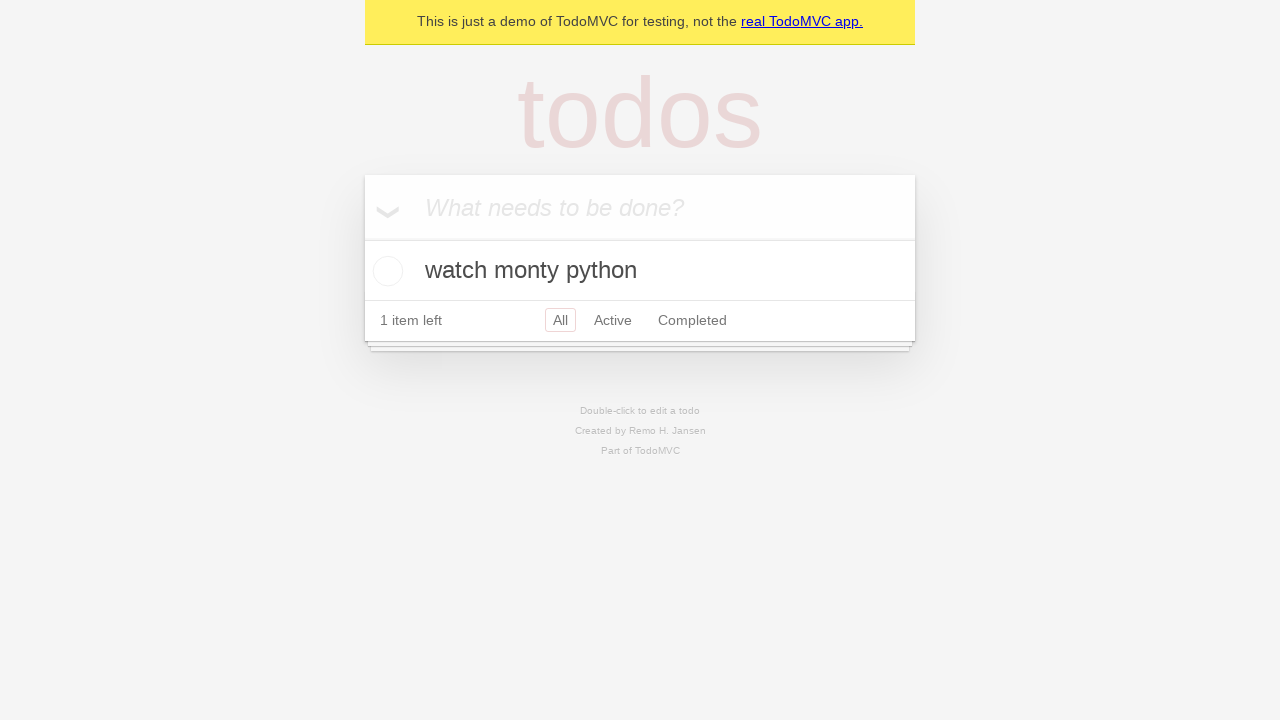